Tests the percentage calculator functionality by navigating to the percentage calculator page, entering values 15 and 300, clicking calculate, and verifying the result equals 45.

Starting URL: https://www.calculator.net/

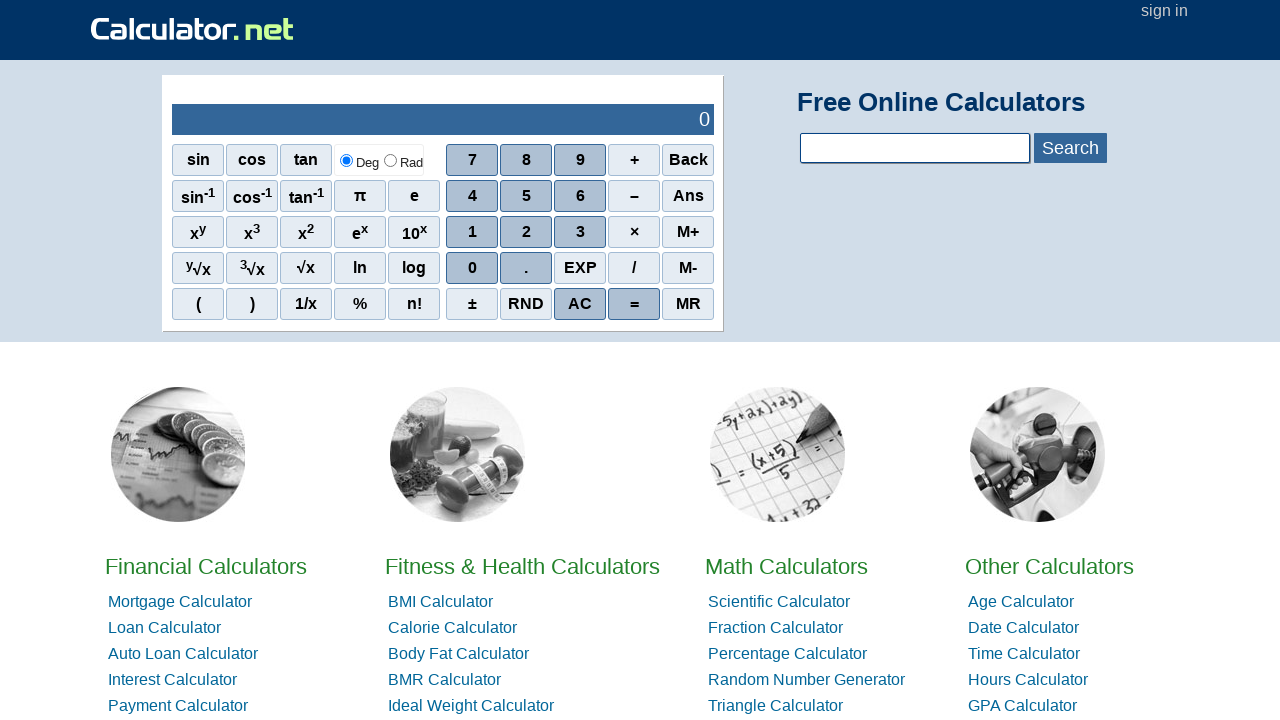

Clicked on Math Calculators link at (786, 566) on a:text('Math Calculators')
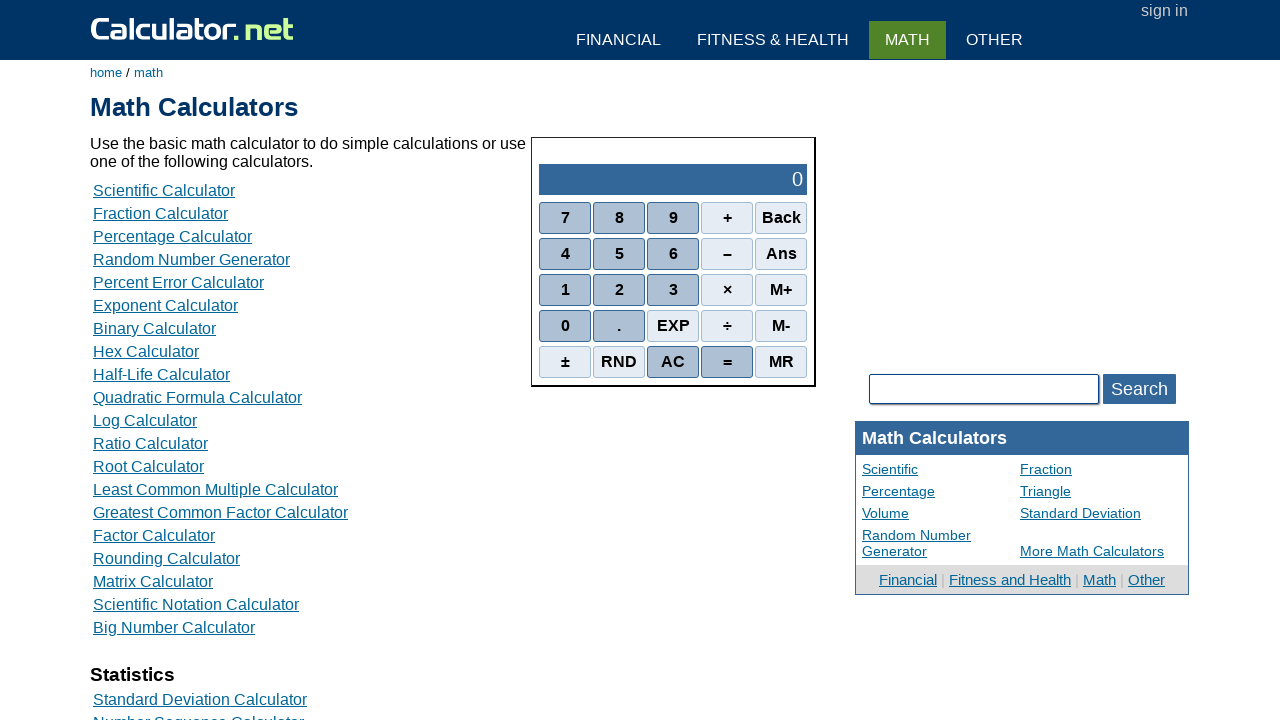

Clicked on Percentage Calculator link at (172, 236) on a:text('Percentage Calculator')
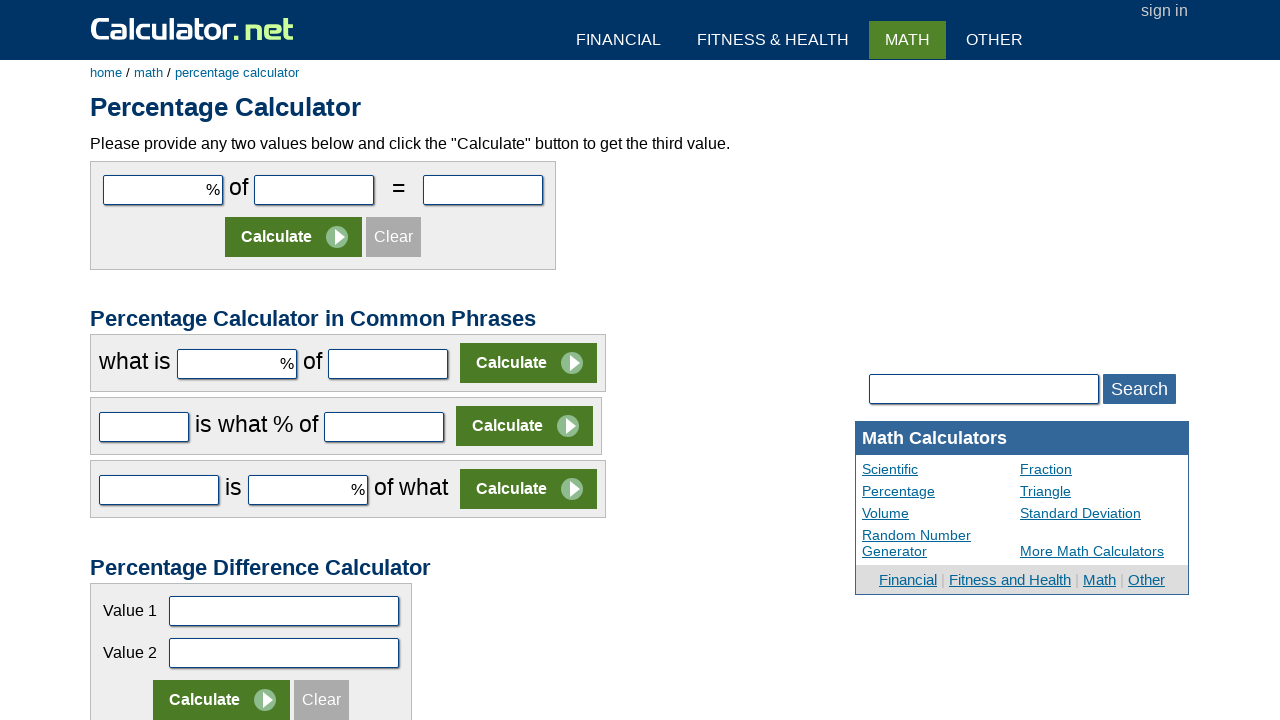

Filled first input field with value 15 on #cpar1
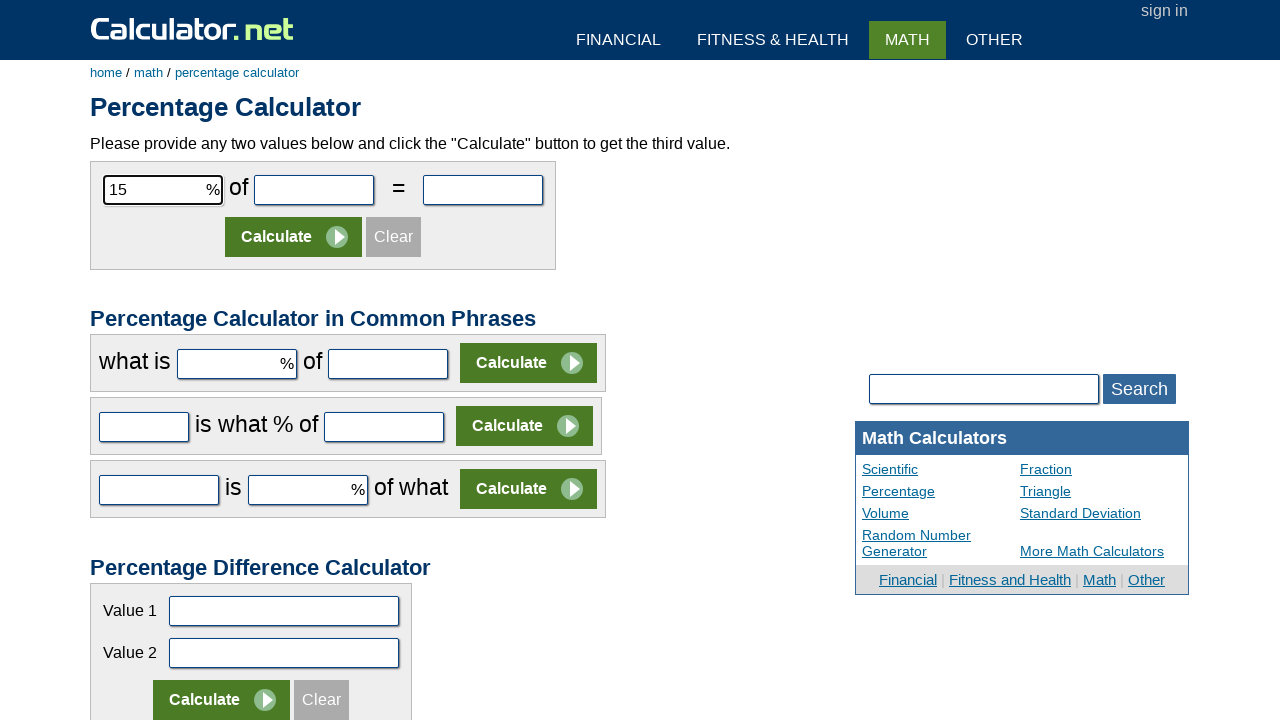

Filled second input field with value 300 on #cpar2
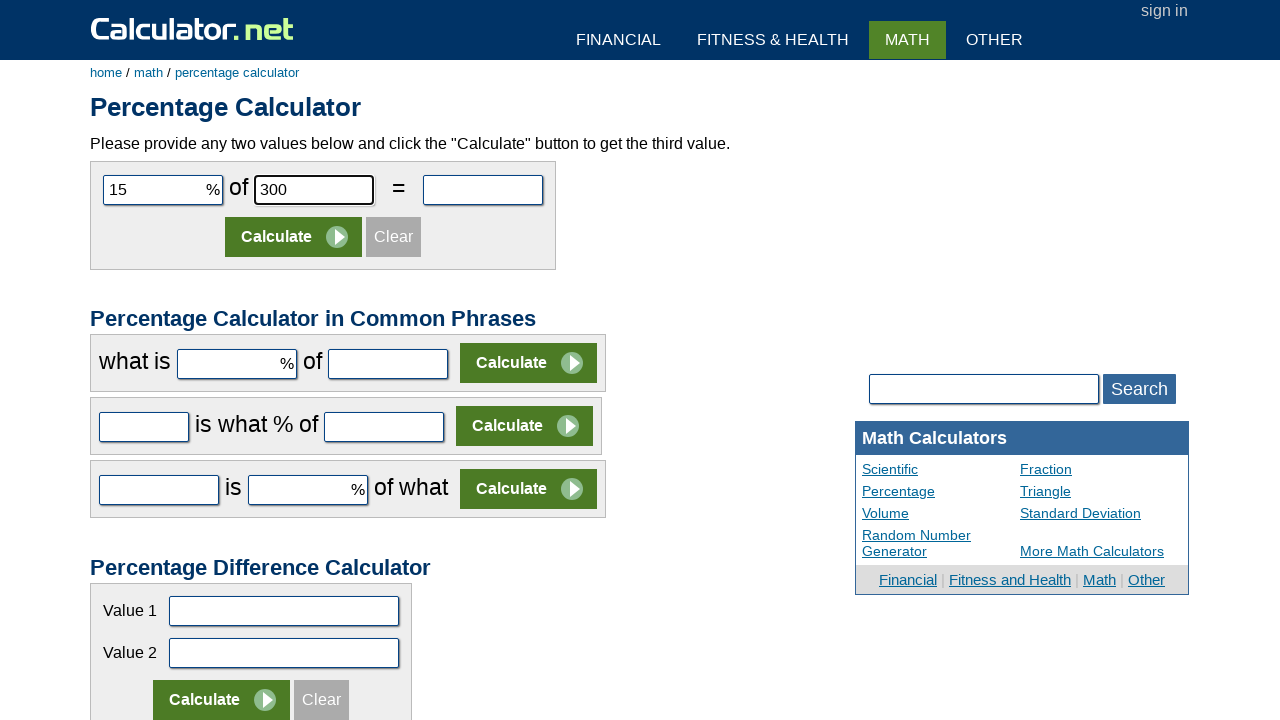

Clicked the Calculate button at (294, 237) on input[value='Calculate']
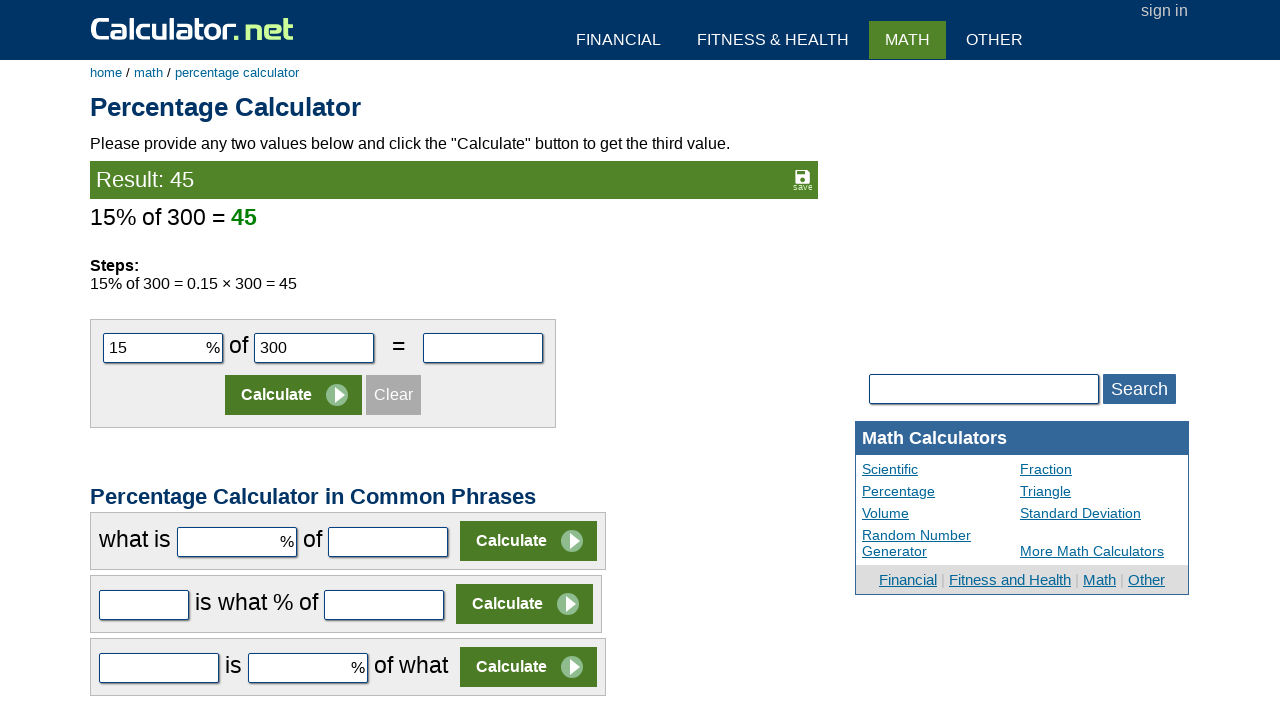

Waited for result element to be visible
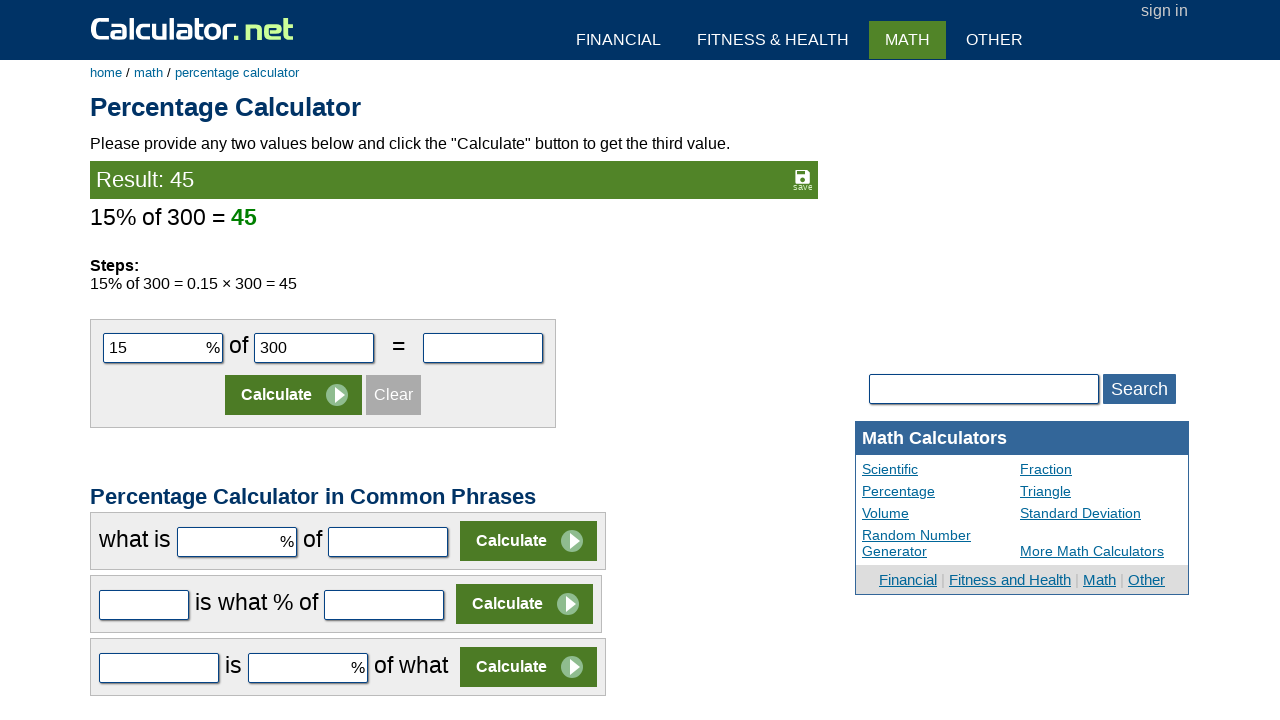

Retrieved result value: 45
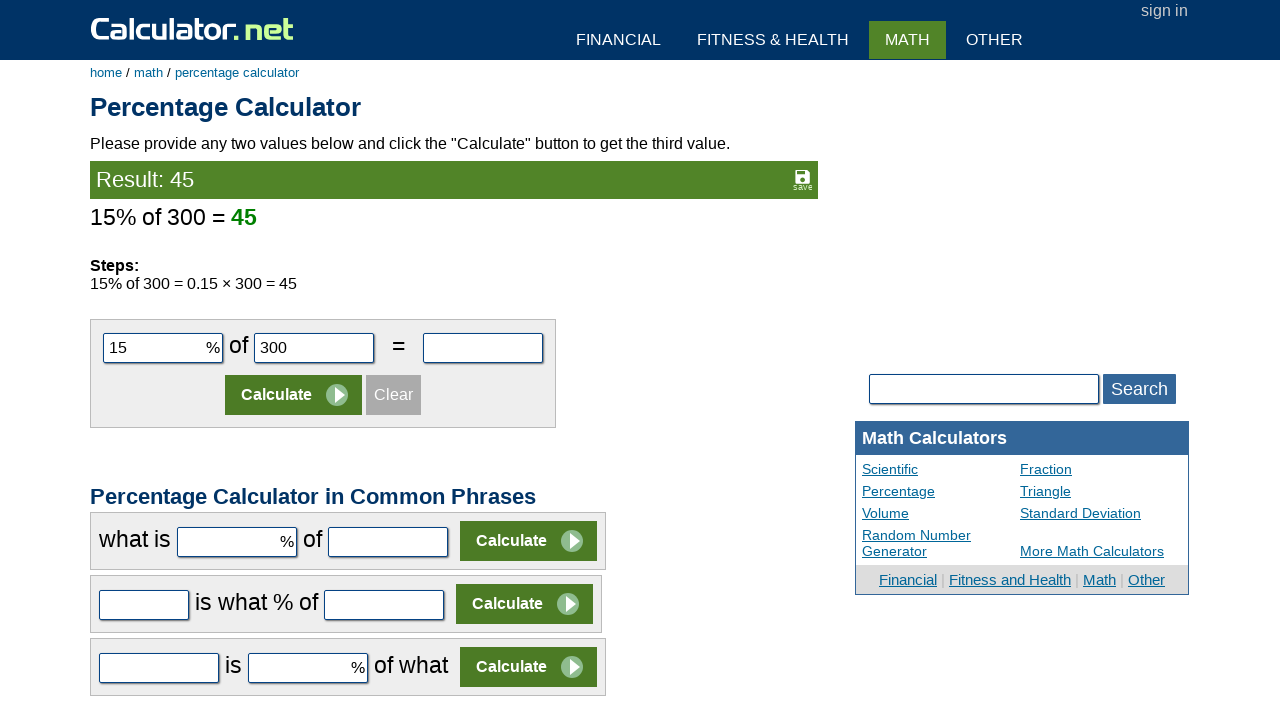

Verified that result equals 45 as expected
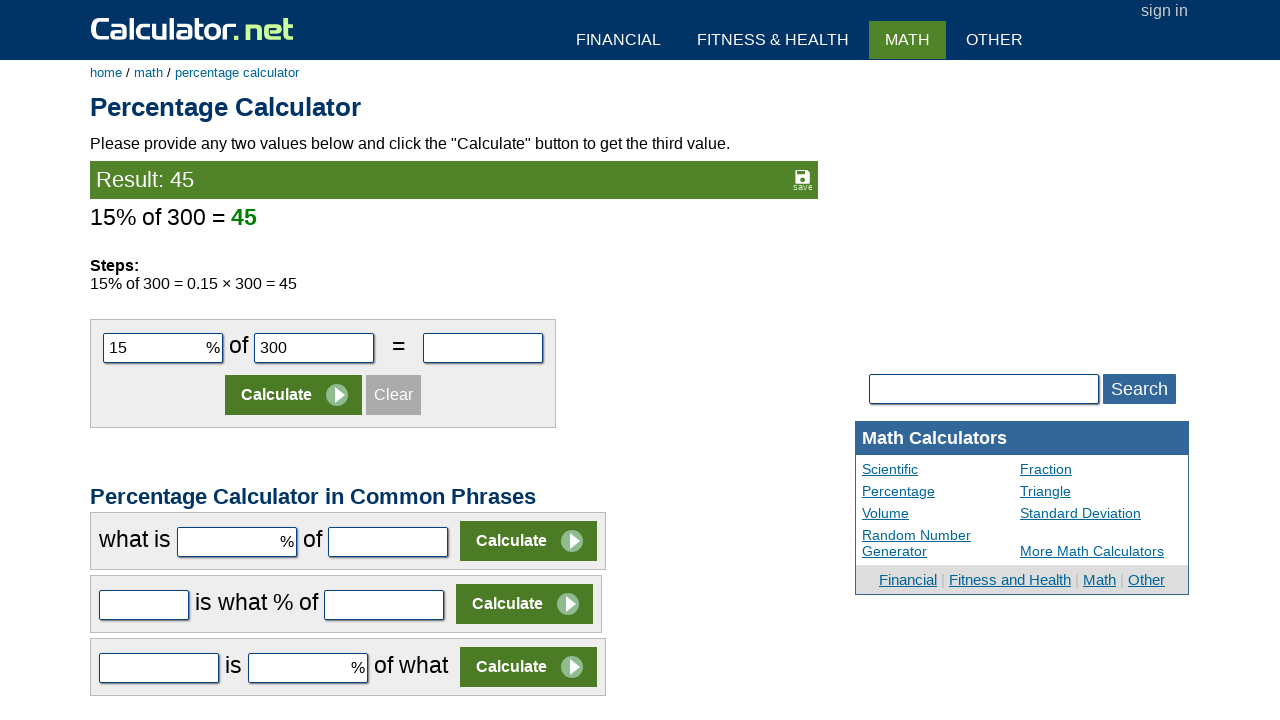

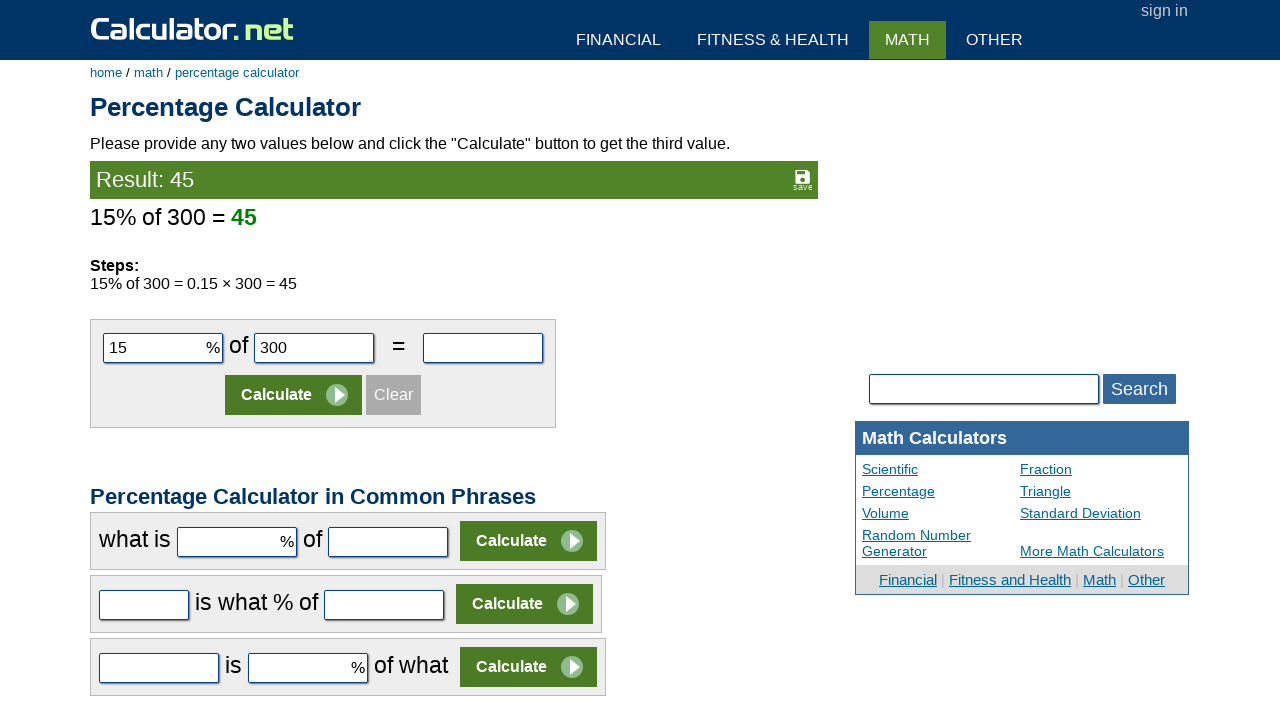